Tests basic textbox interaction on a demo page by clicking on the Textbox section and entering text into an editable text field.

Starting URL: https://www.qafeast.com/demo

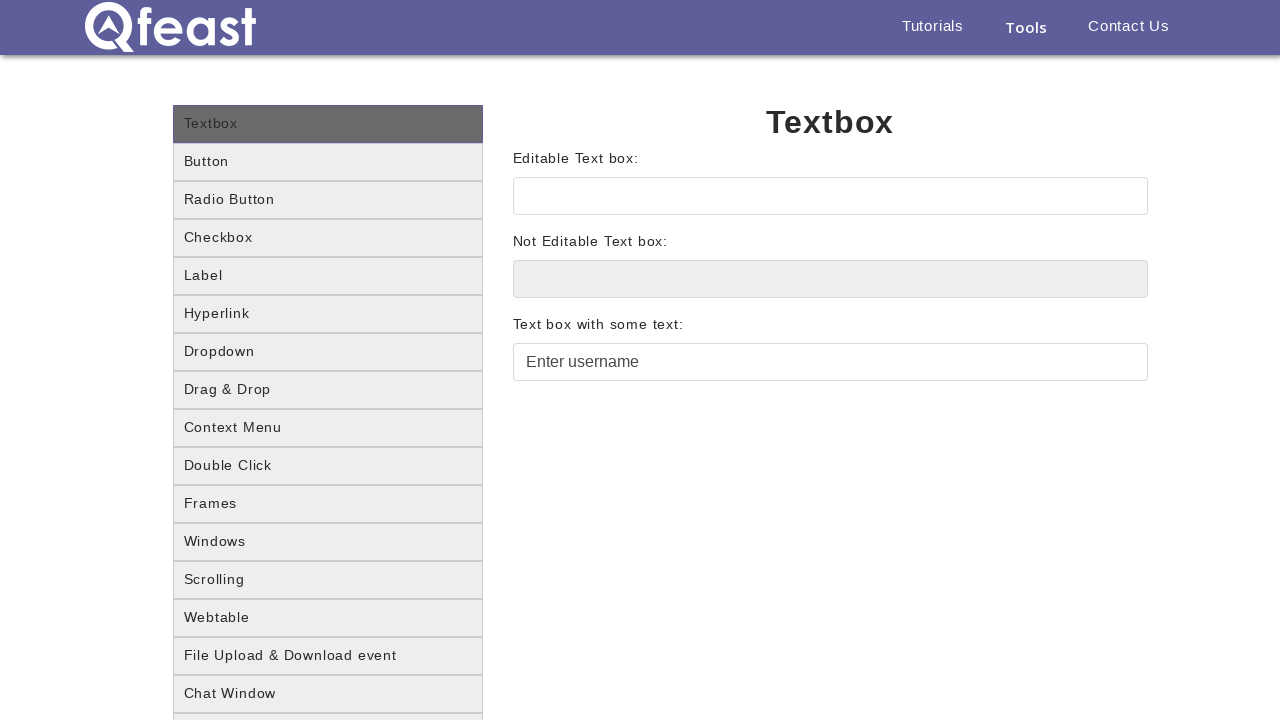

Clicked on the Textbox section label at (211, 123) on xpath=//label[text()='Textbox']
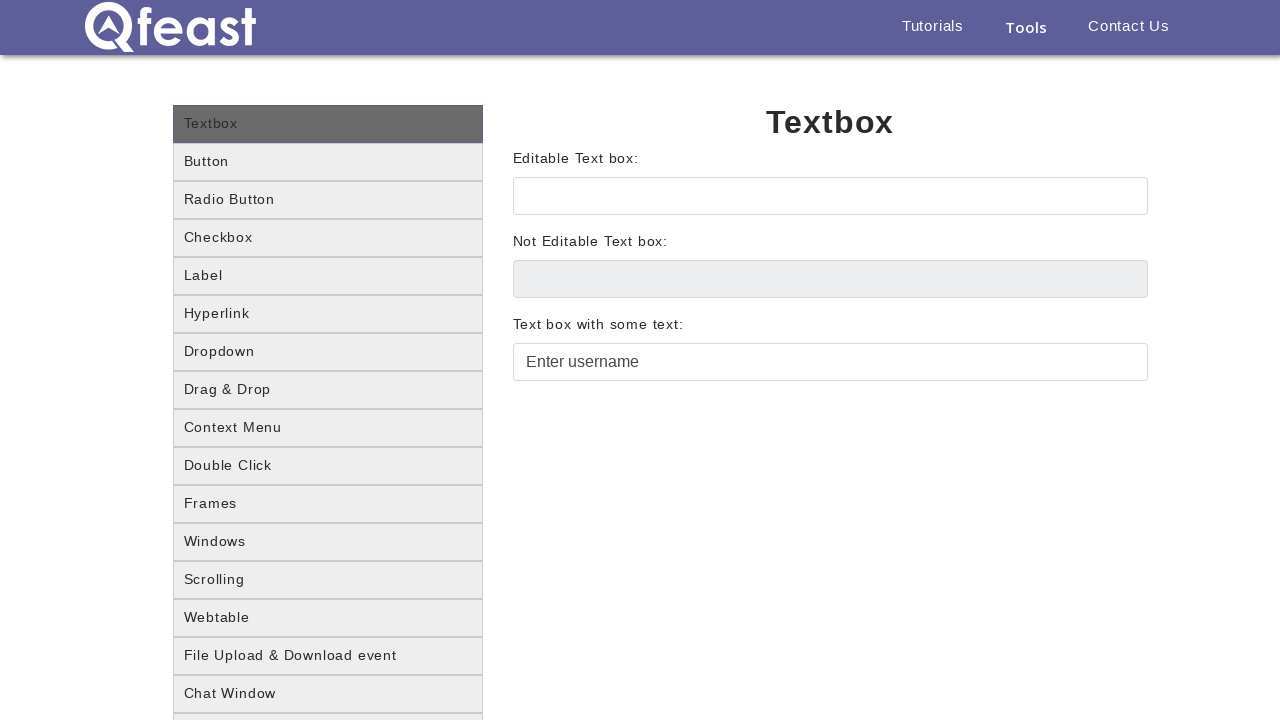

Entered 'Mymoon' into the editable text field on #editabletext
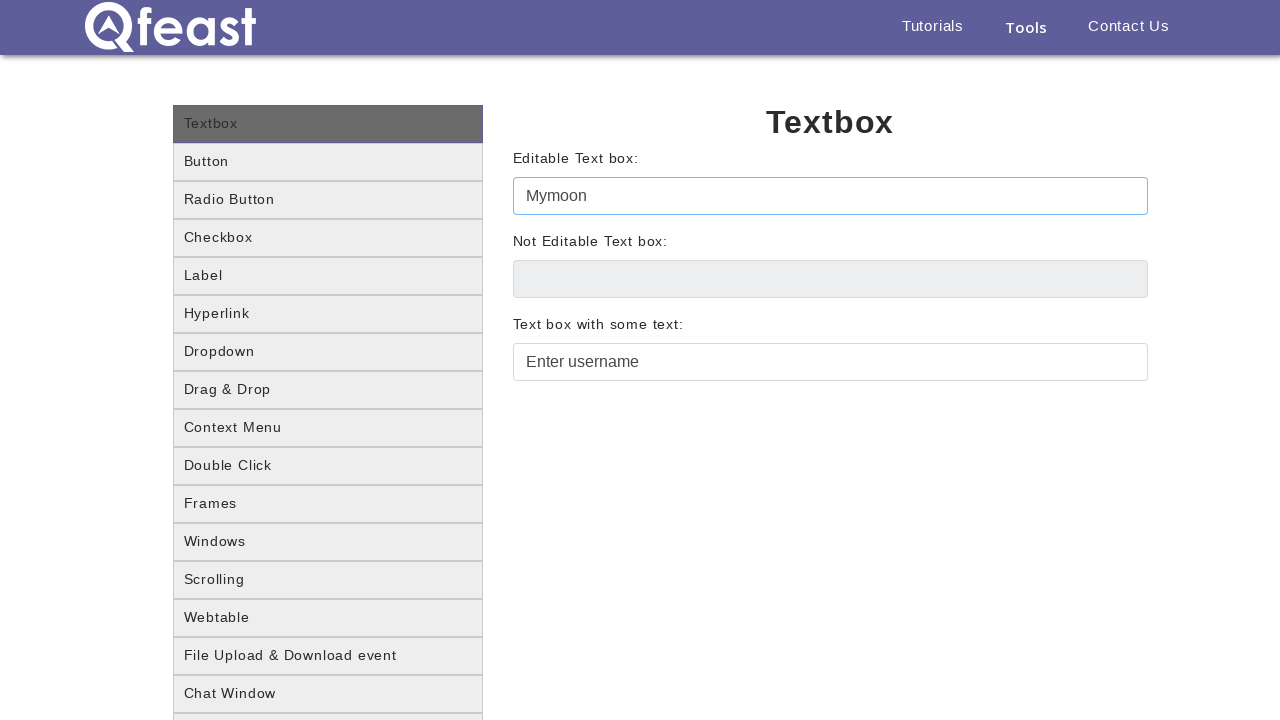

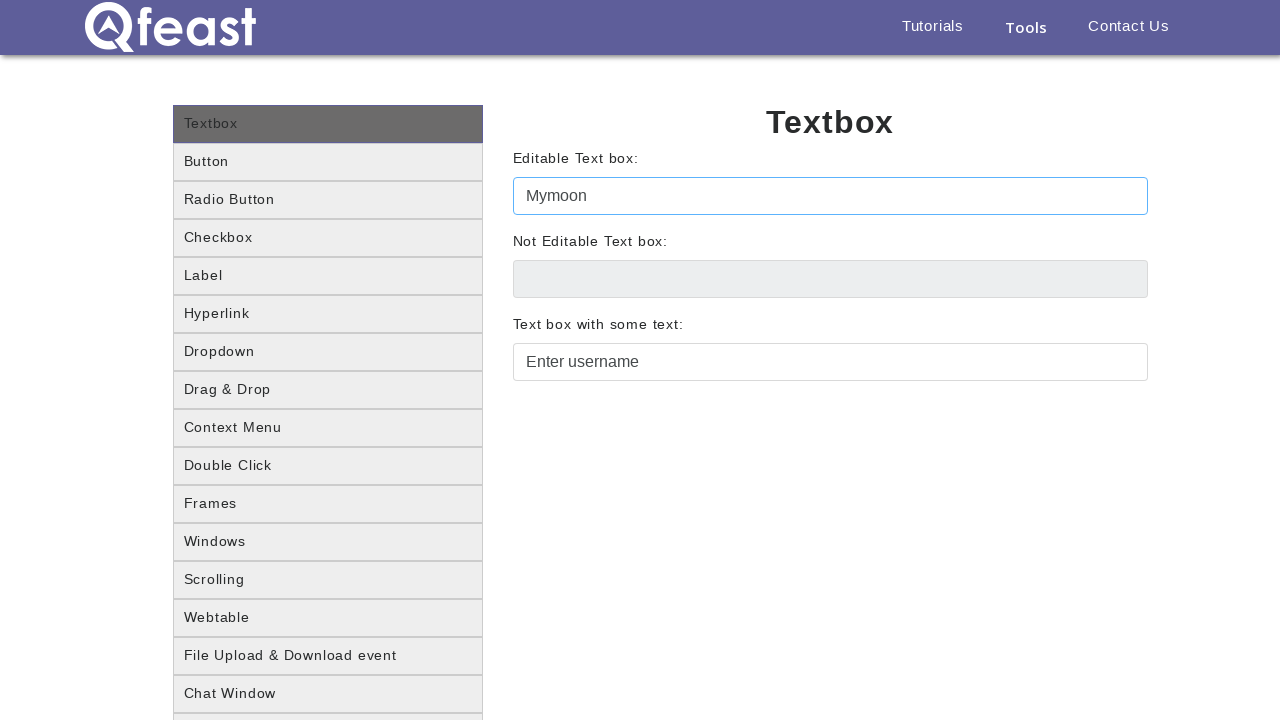